Tests browser window resizing by setting specific dimensions and navigating to a mobile mail website

Starting URL: http://m.mail.10086.cn

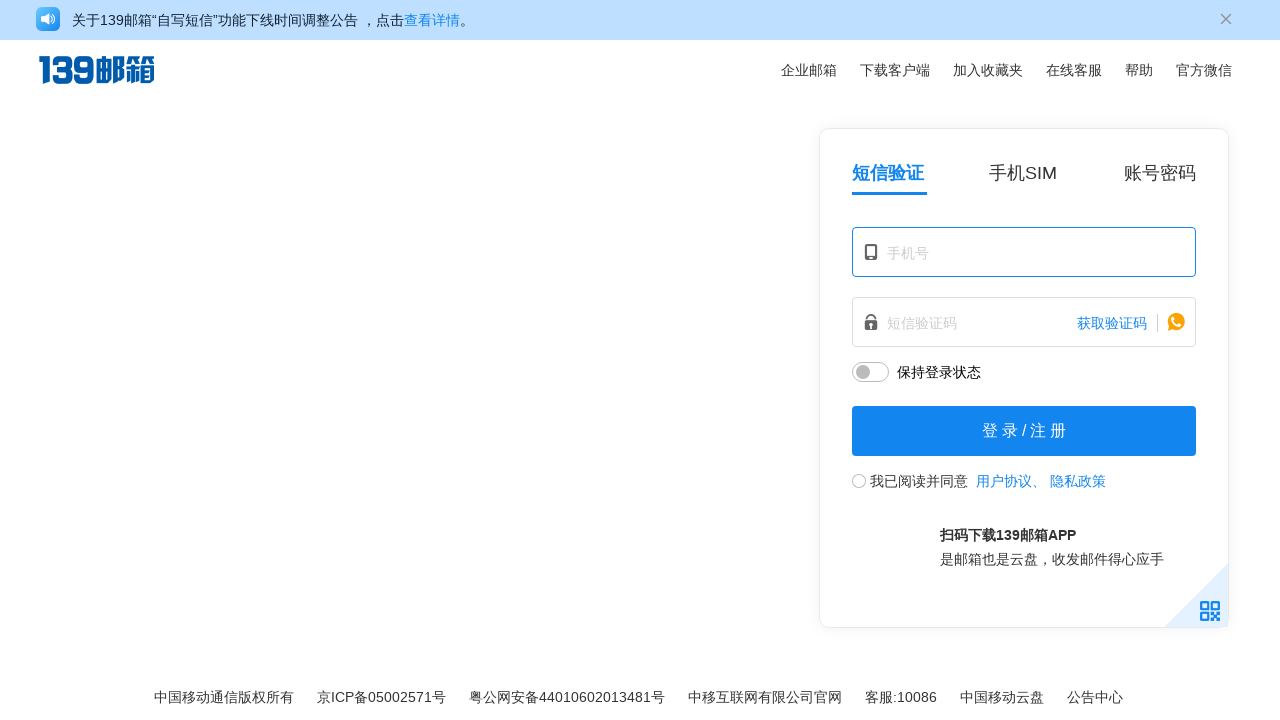

Set browser viewport to mobile dimensions (480x800)
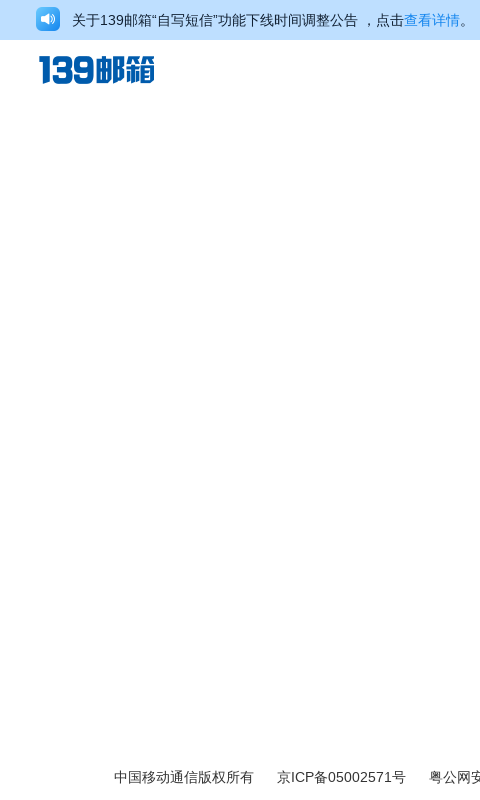

Page DOM content loaded
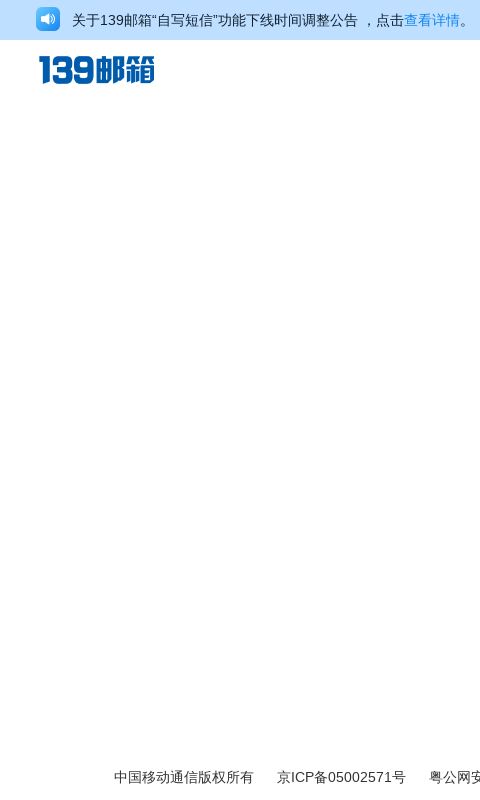

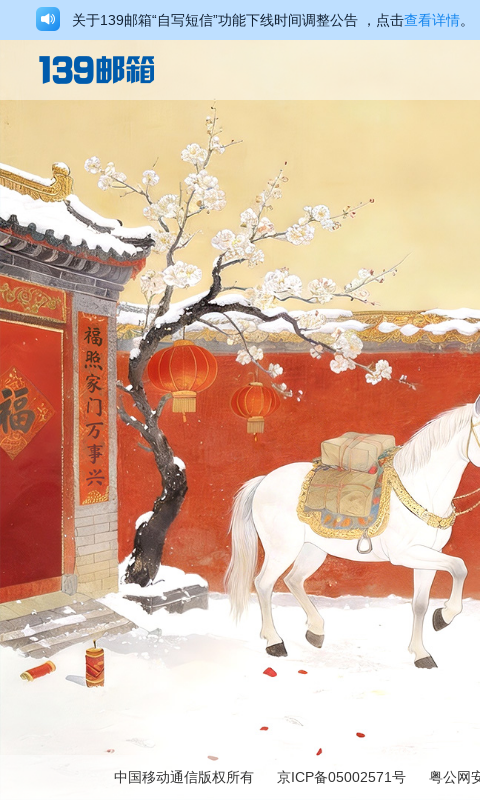